Navigates to the GoIndigo airline website homepage and retrieves the window handle, demonstrating basic browser window management.

Starting URL: https://www.goindigo.in/

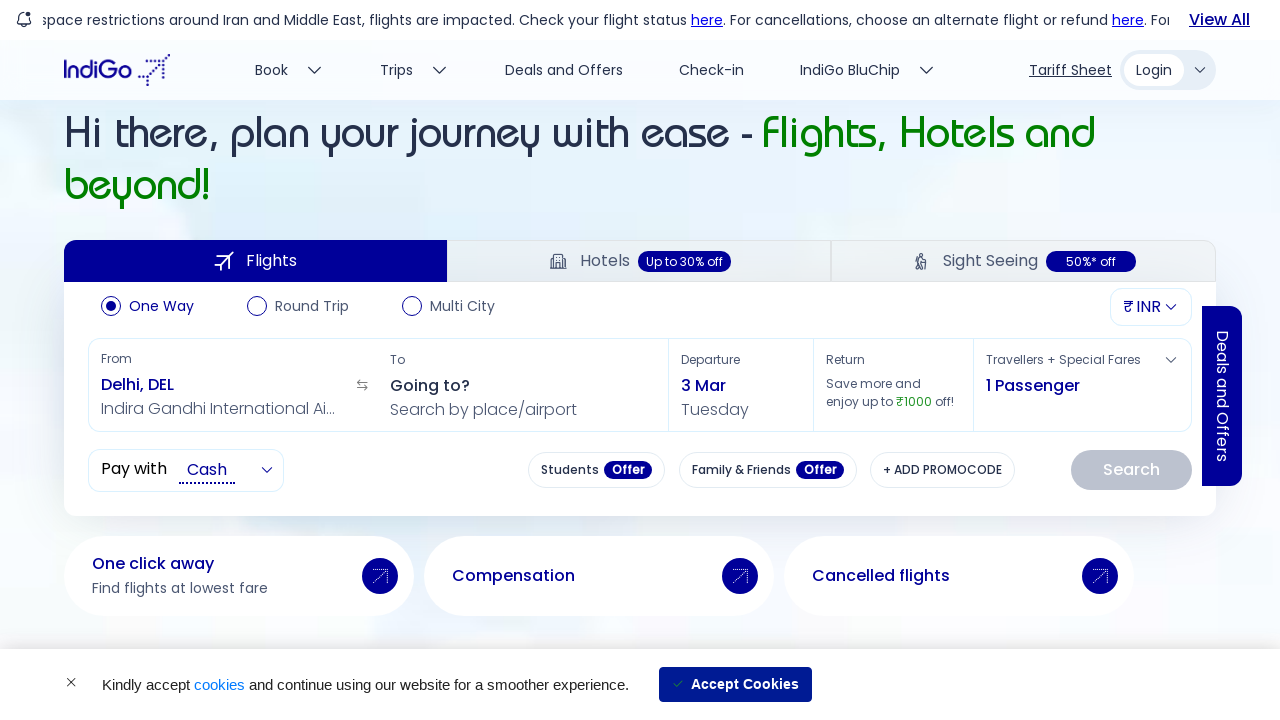

Waited for page to load with domcontentloaded state
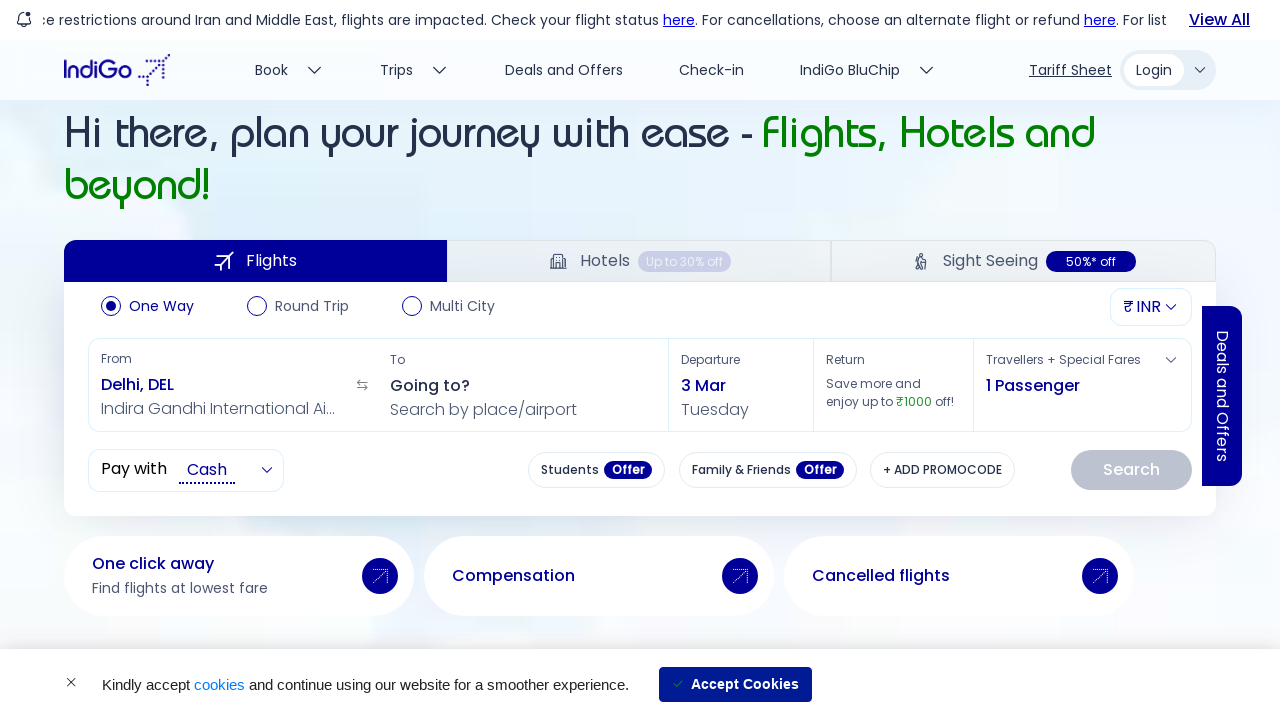

Retrieved window handle from page (window.name or document.title)
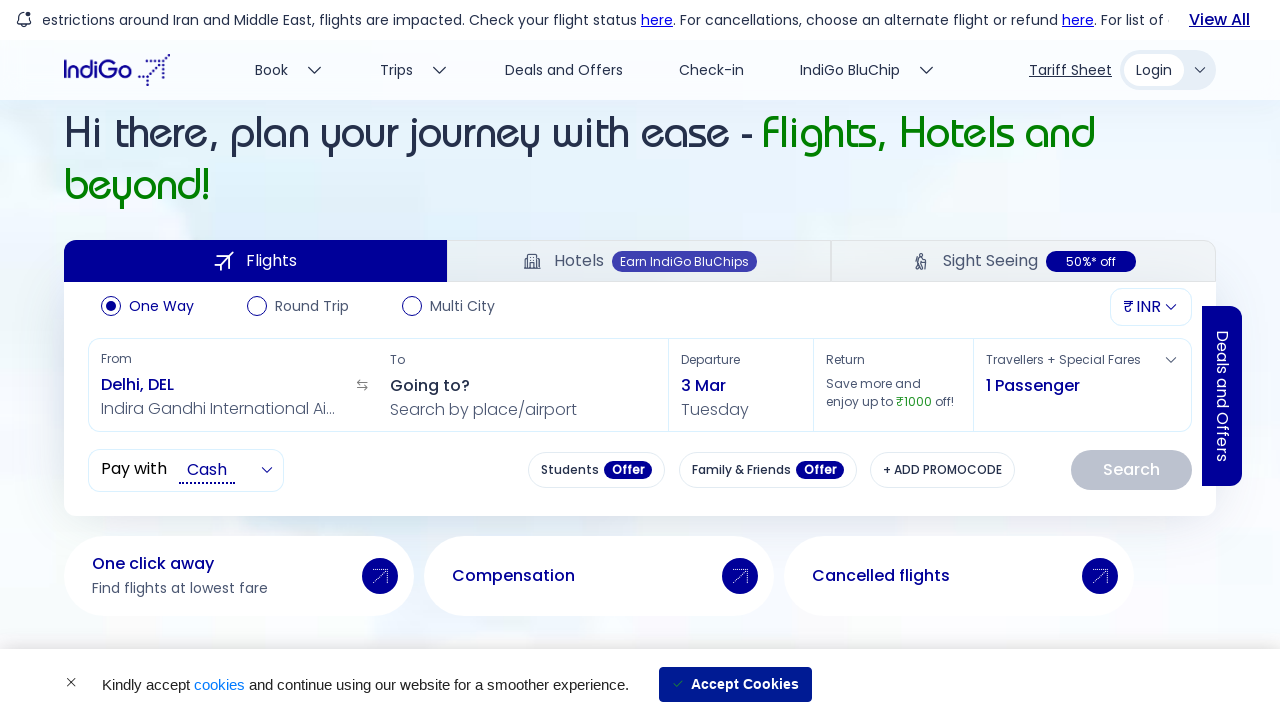

Printed window handle: Book Domestic and International Flights at Lowest Airfare
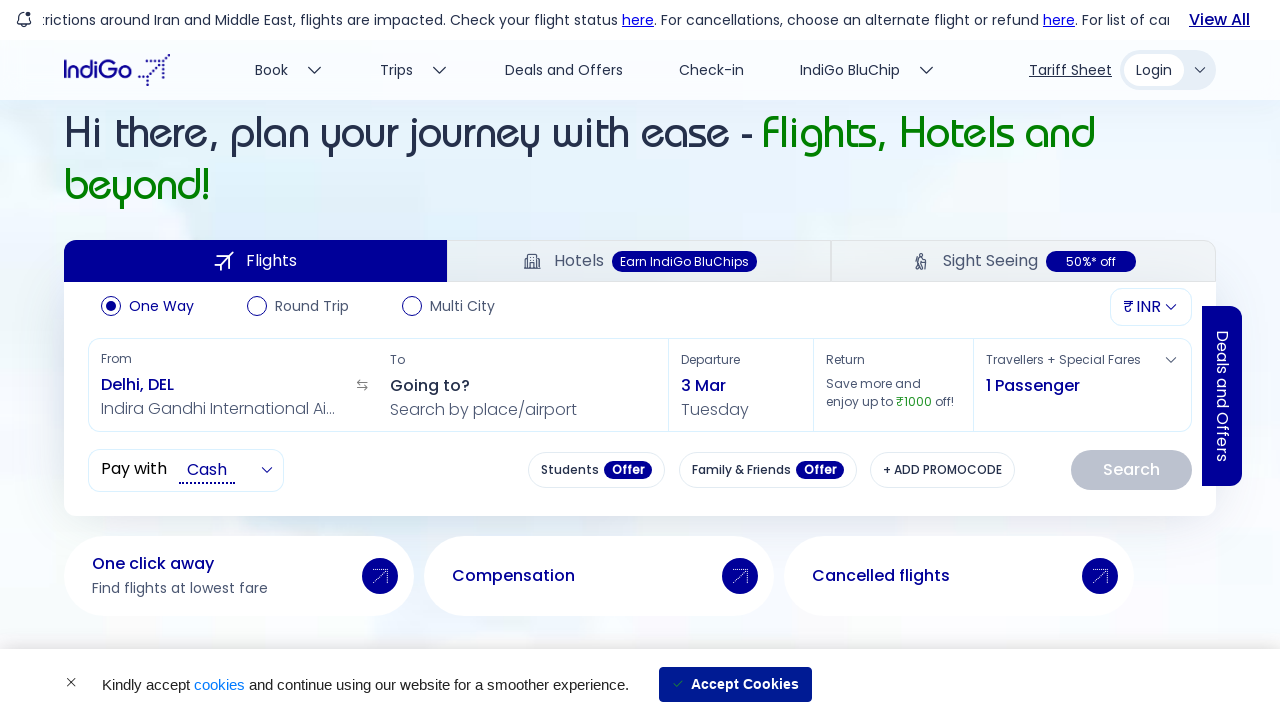

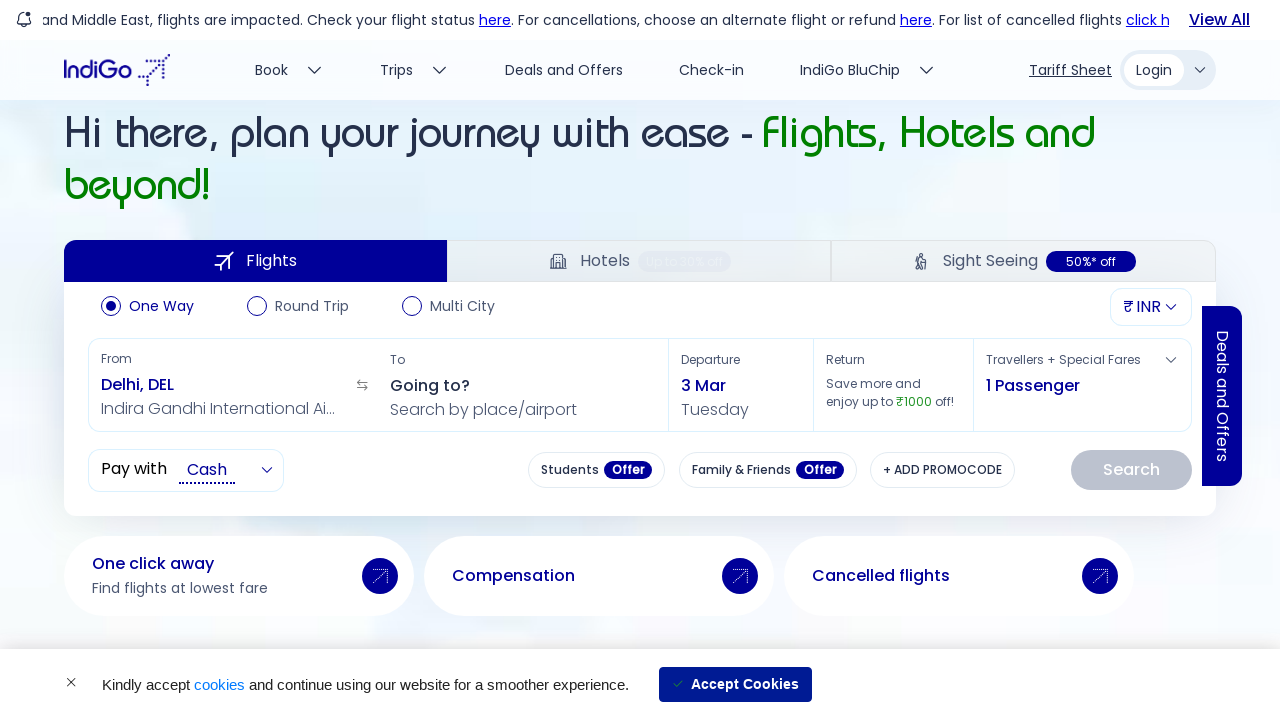